Tests the search functionality on an e-commerce practice site by searching for "ber" (berries) and verifying that search results are displayed.

Starting URL: https://rahulshettyacademy.com/seleniumPractise/#/

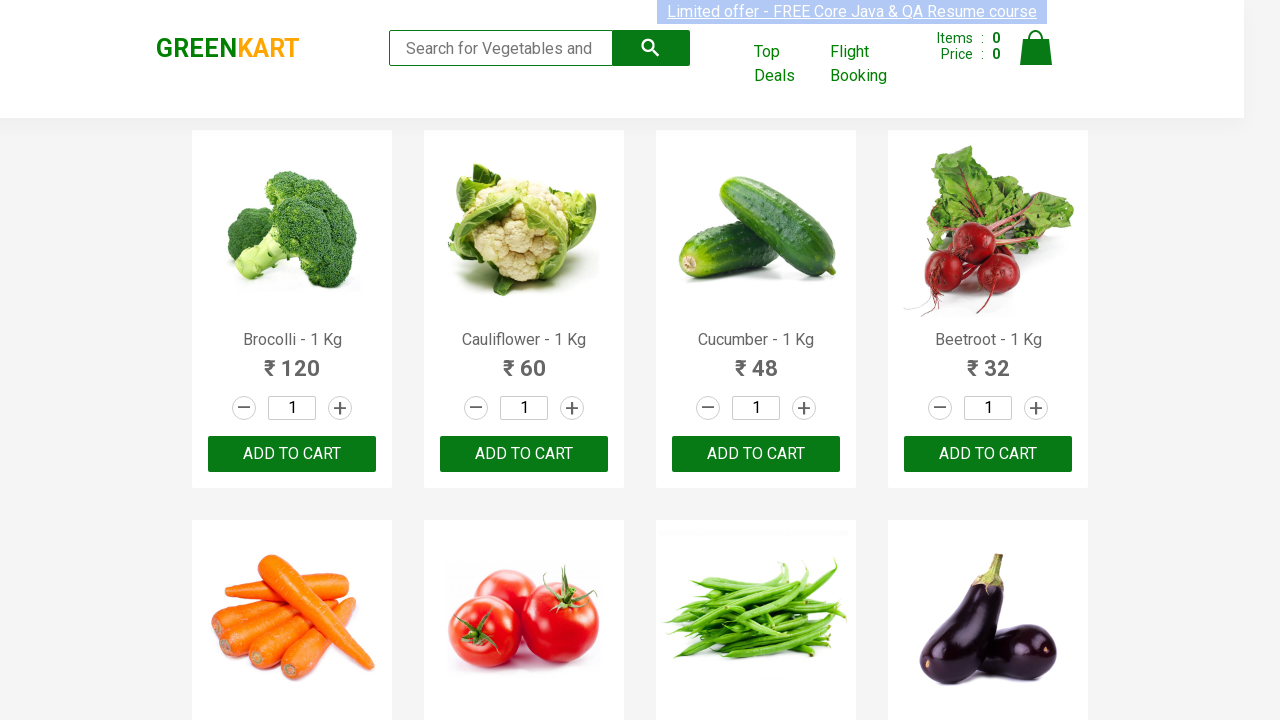

Filled search field with 'ber' to search for berries on input[placeholder='Search for Vegetables and Fruits']
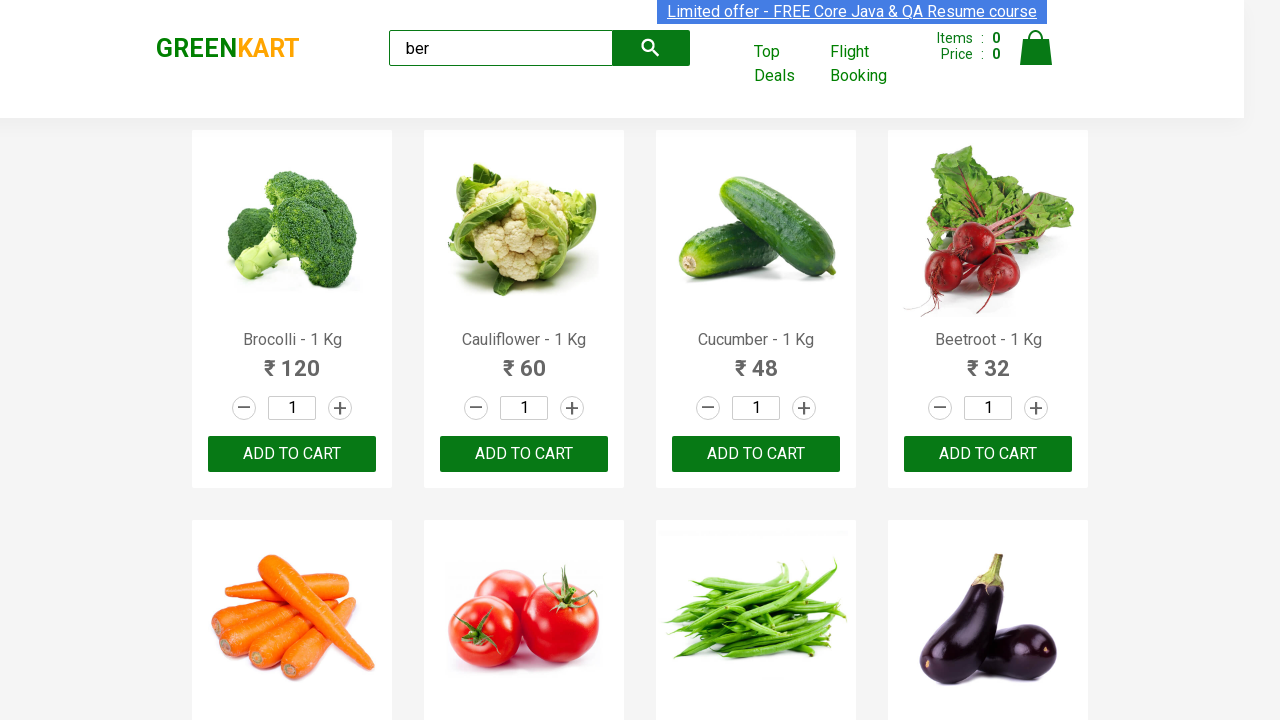

Waited 1 second for search results to filter
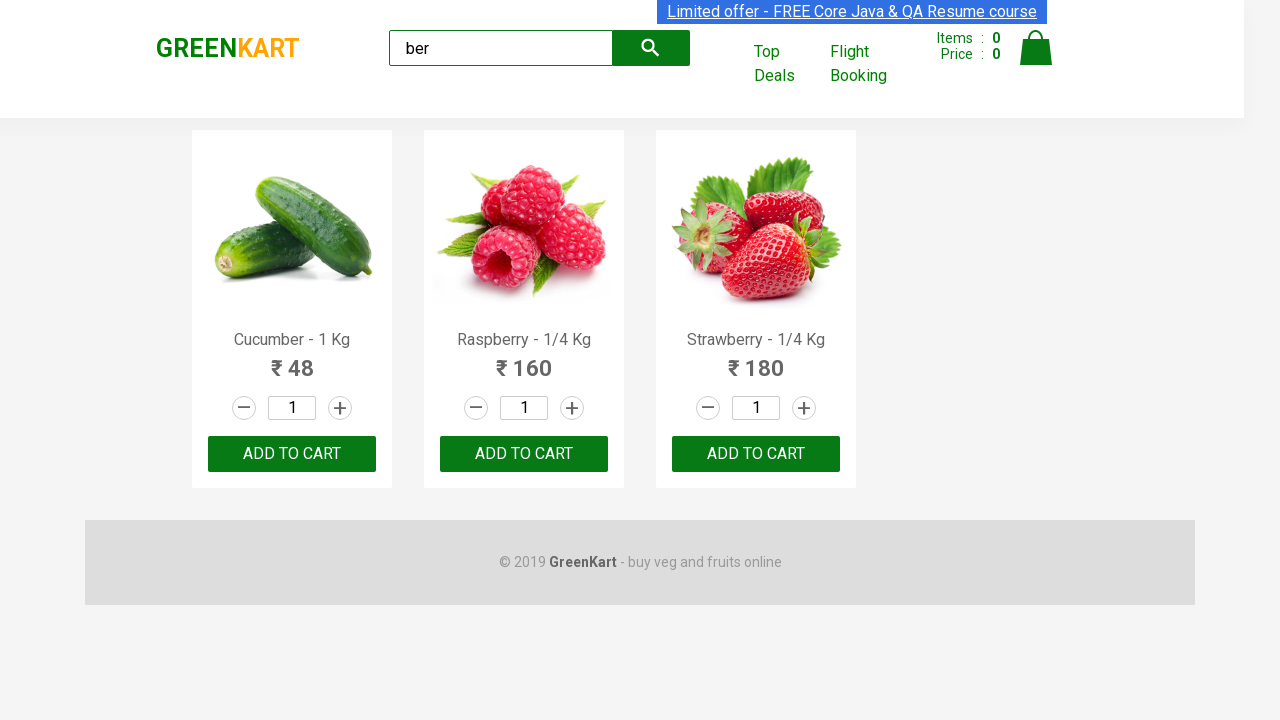

Product results loaded and are visible
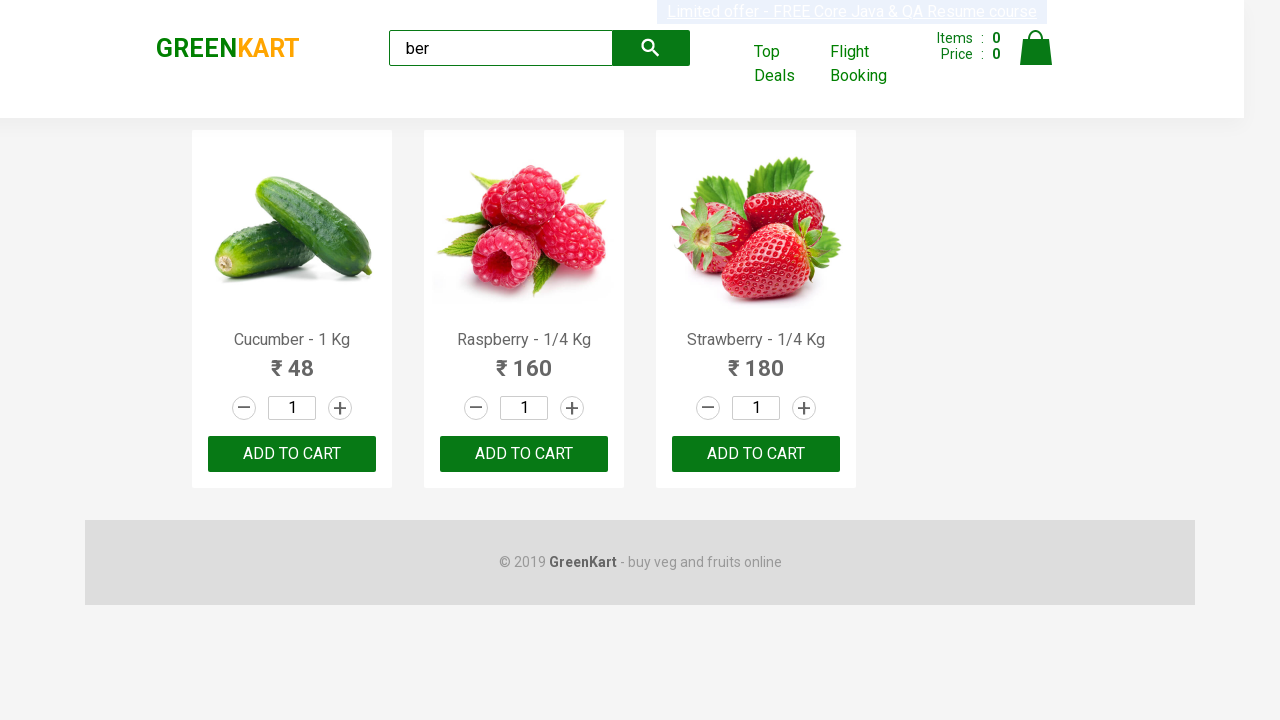

Retrieved 3 product items from search results
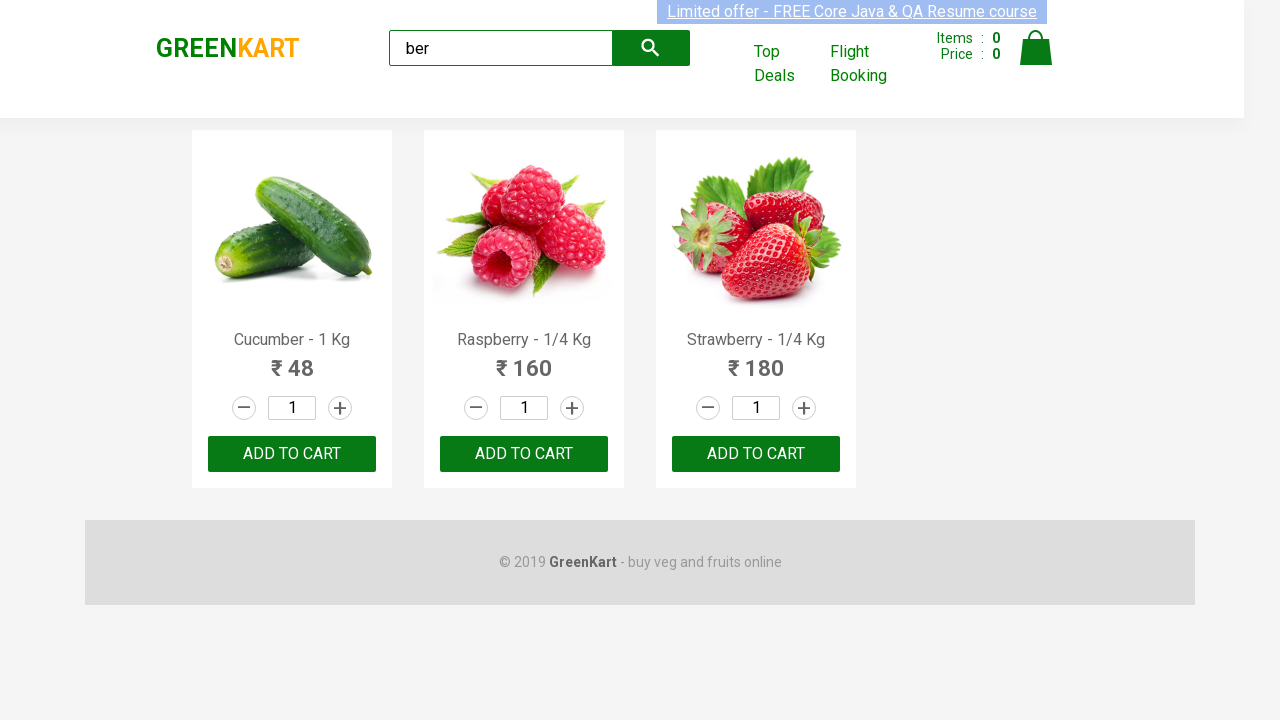

Verified that search results contain products
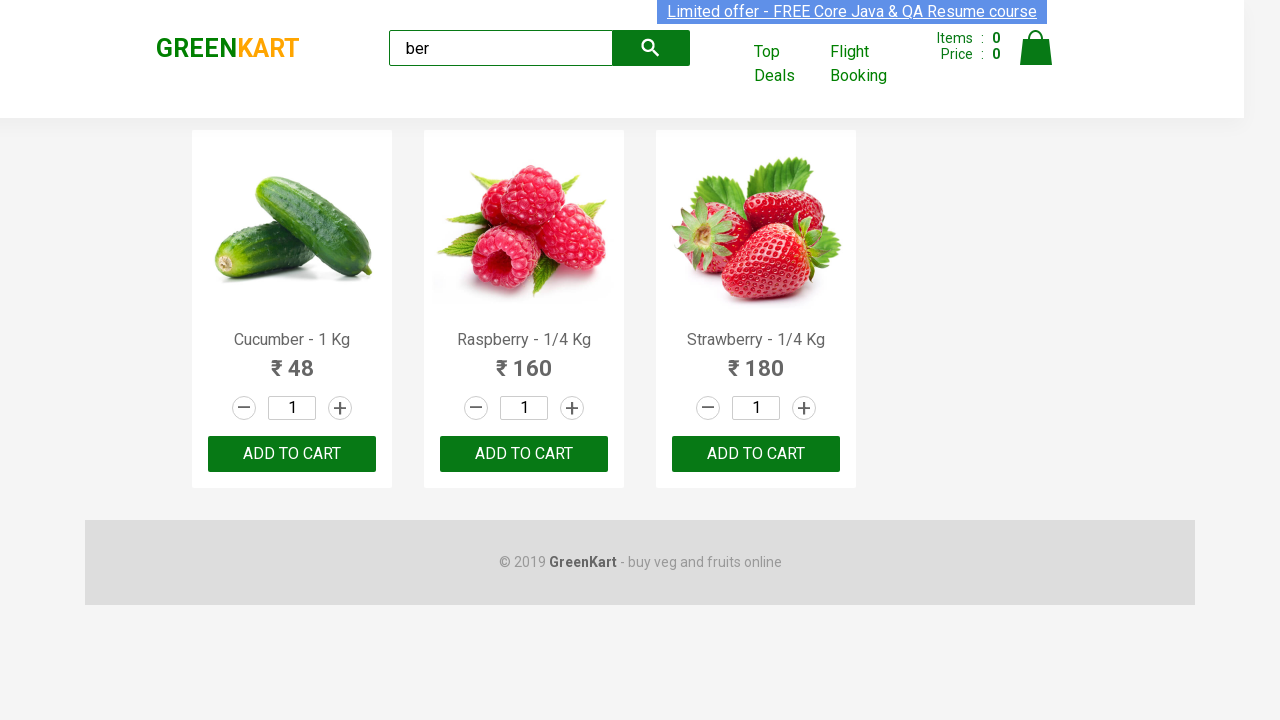

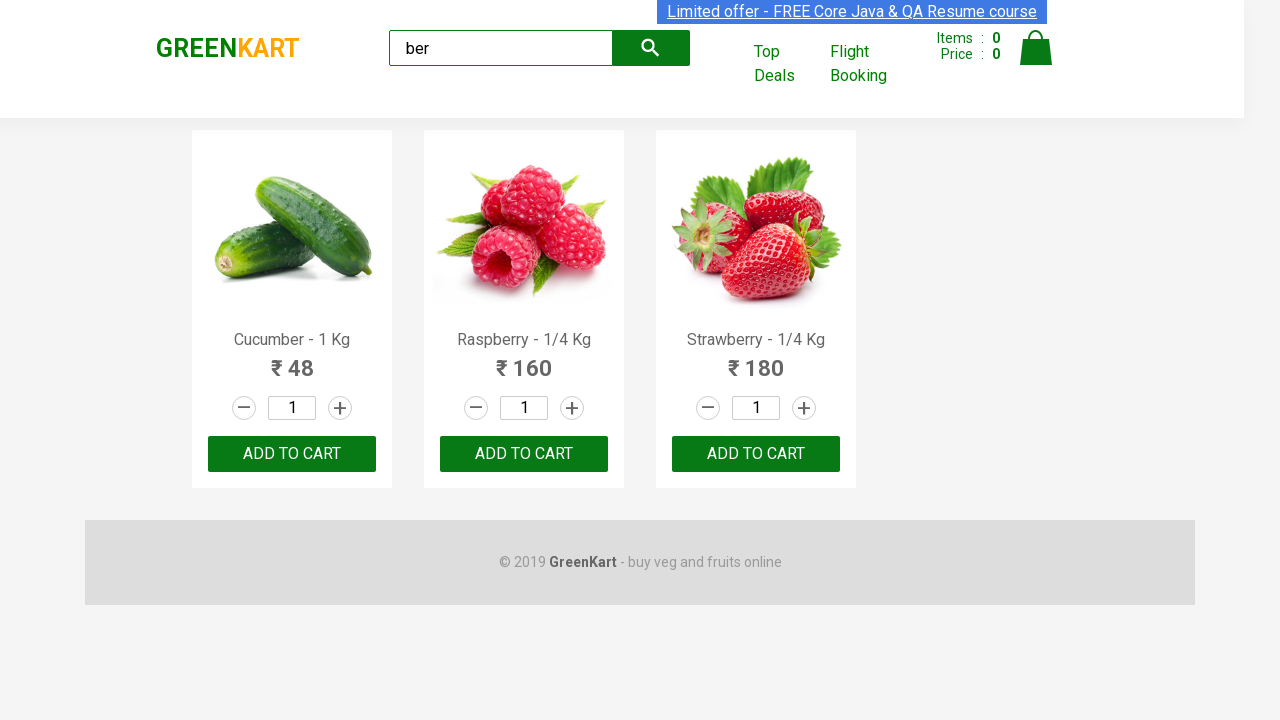